Tests that the currently applied filter is highlighted with proper CSS class

Starting URL: https://demo.playwright.dev/todomvc

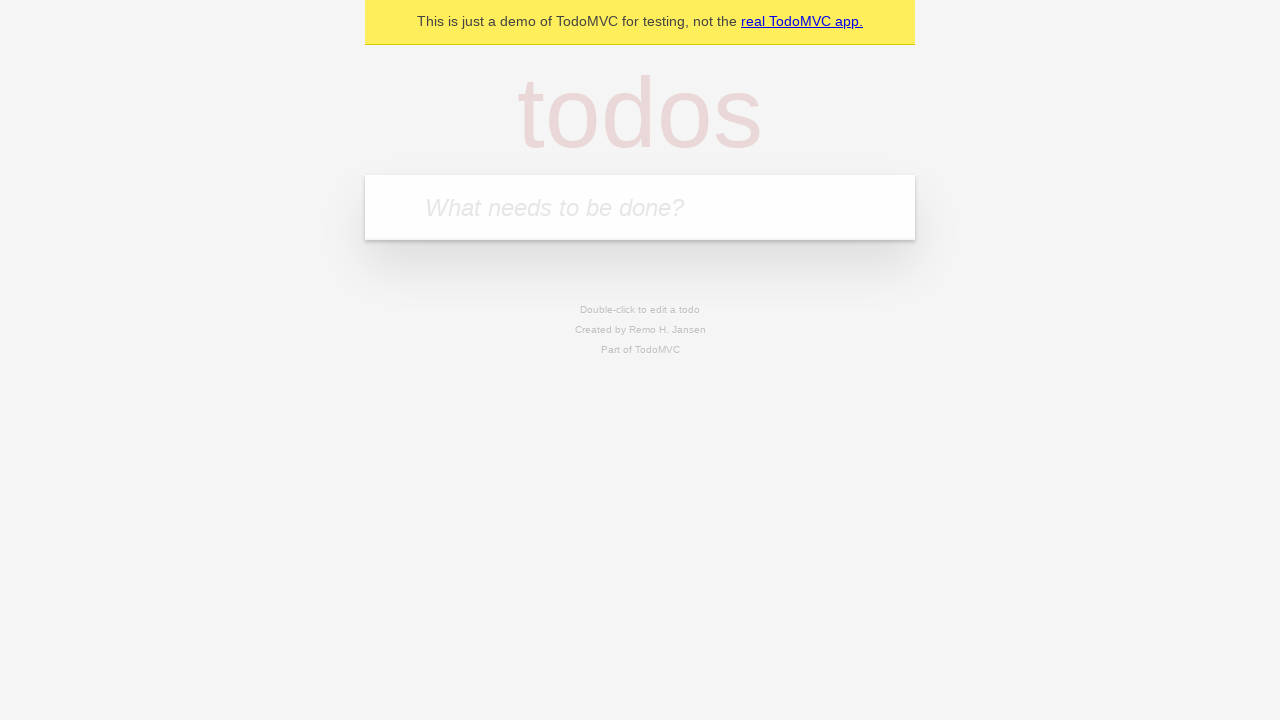

Filled todo input with 'buy some cheese' on internal:attr=[placeholder="What needs to be done?"i]
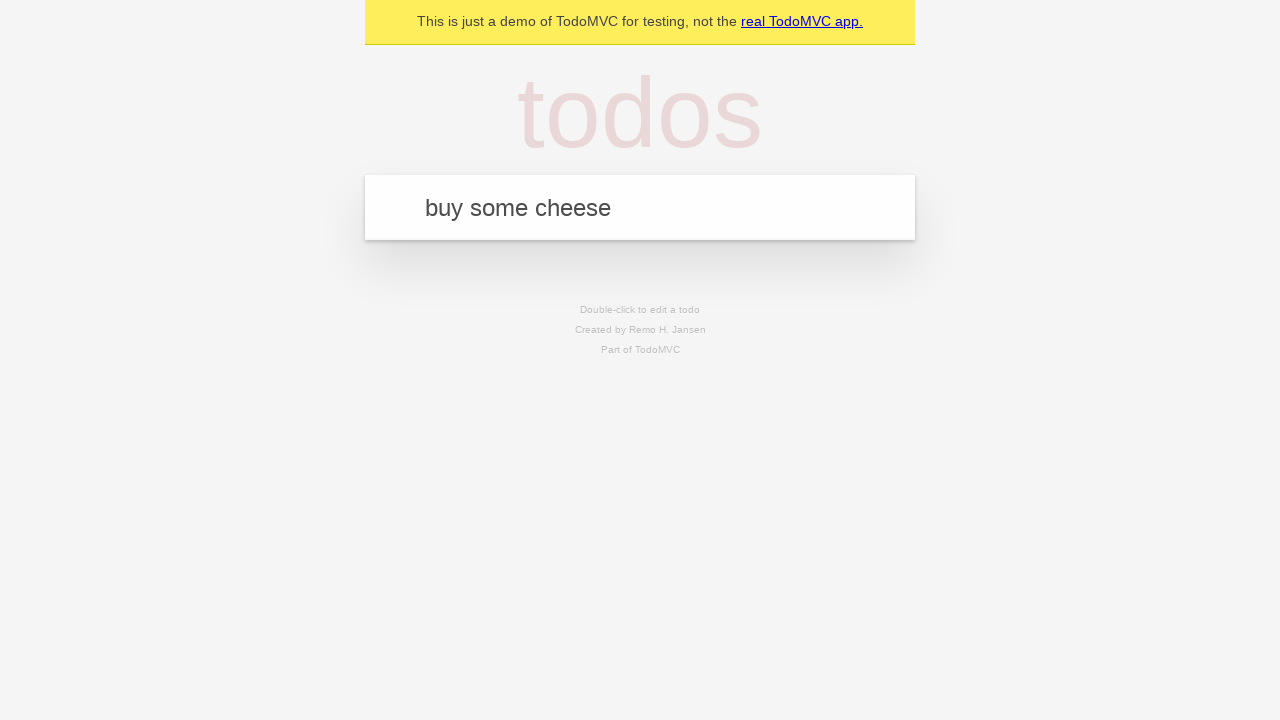

Pressed Enter to add first todo item on internal:attr=[placeholder="What needs to be done?"i]
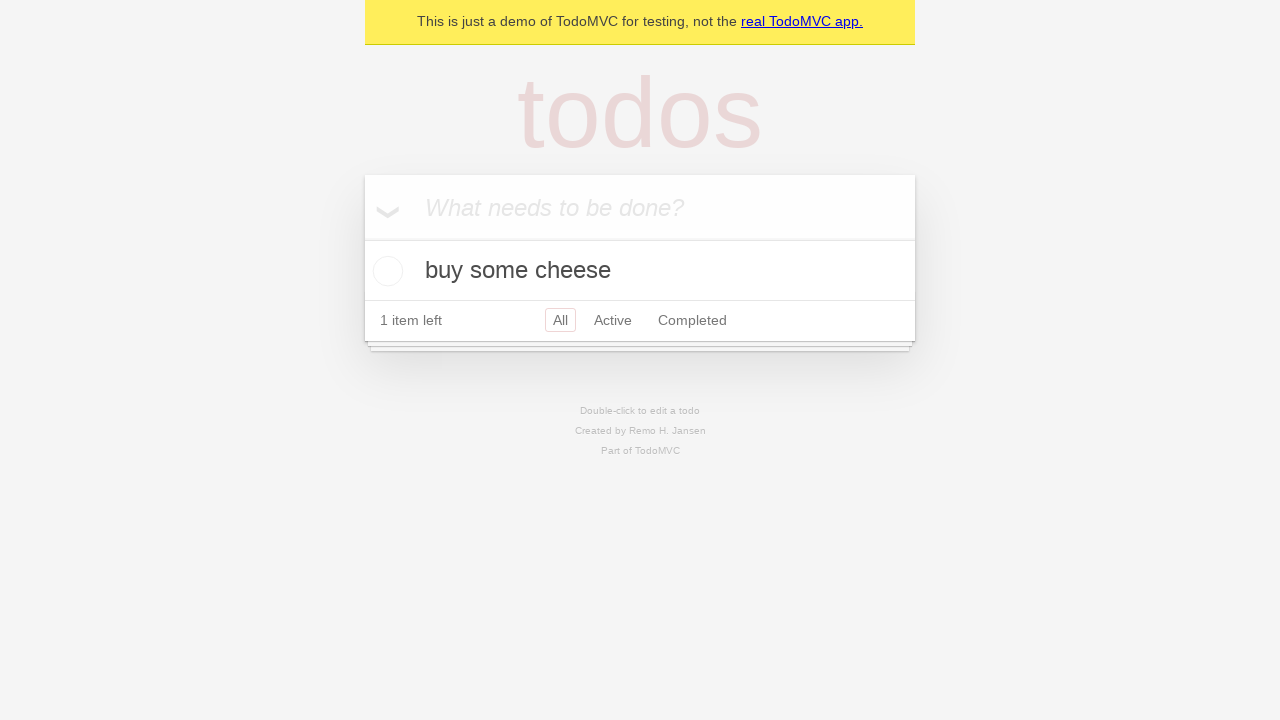

Filled todo input with 'feed the cat' on internal:attr=[placeholder="What needs to be done?"i]
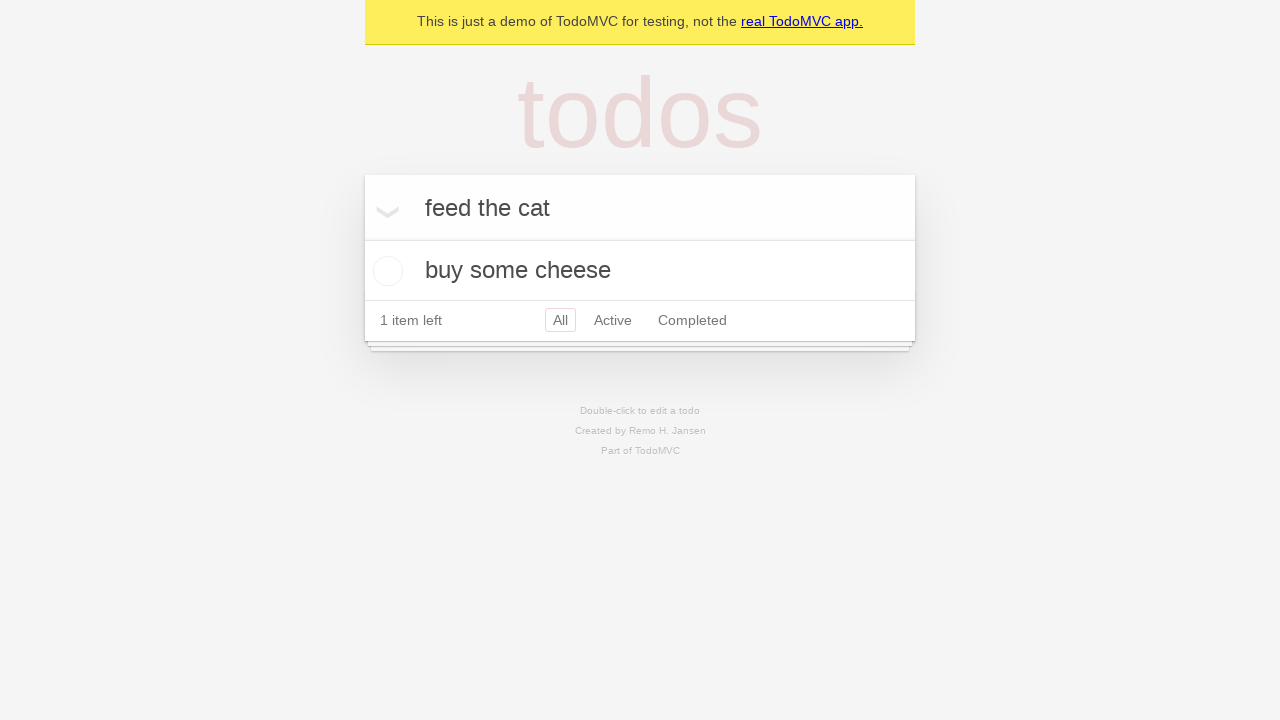

Pressed Enter to add second todo item on internal:attr=[placeholder="What needs to be done?"i]
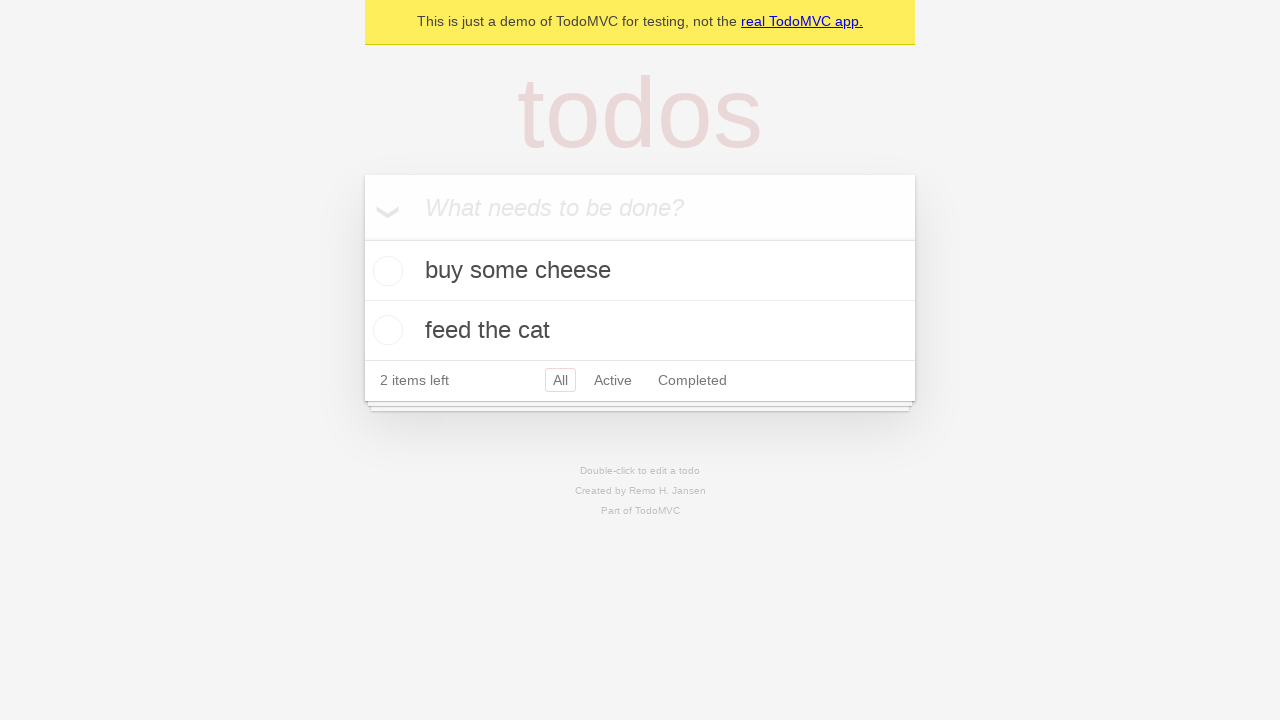

Filled todo input with 'book a doctors appointment' on internal:attr=[placeholder="What needs to be done?"i]
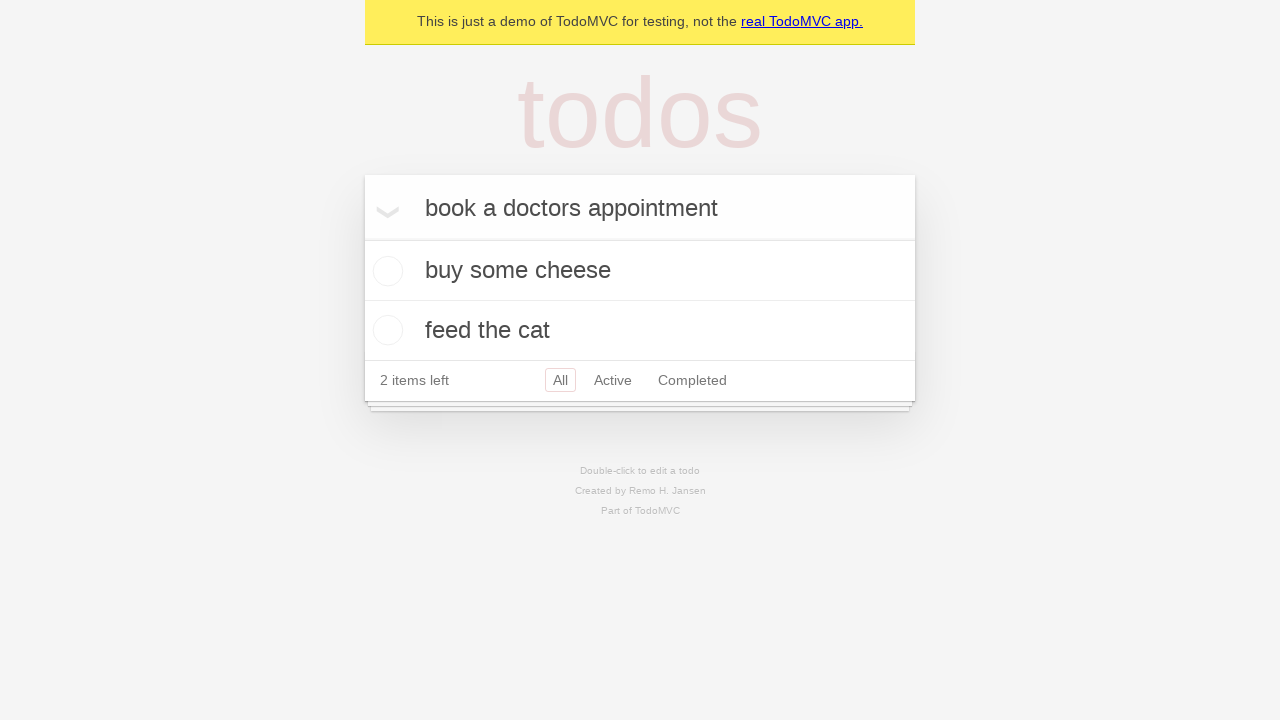

Pressed Enter to add third todo item on internal:attr=[placeholder="What needs to be done?"i]
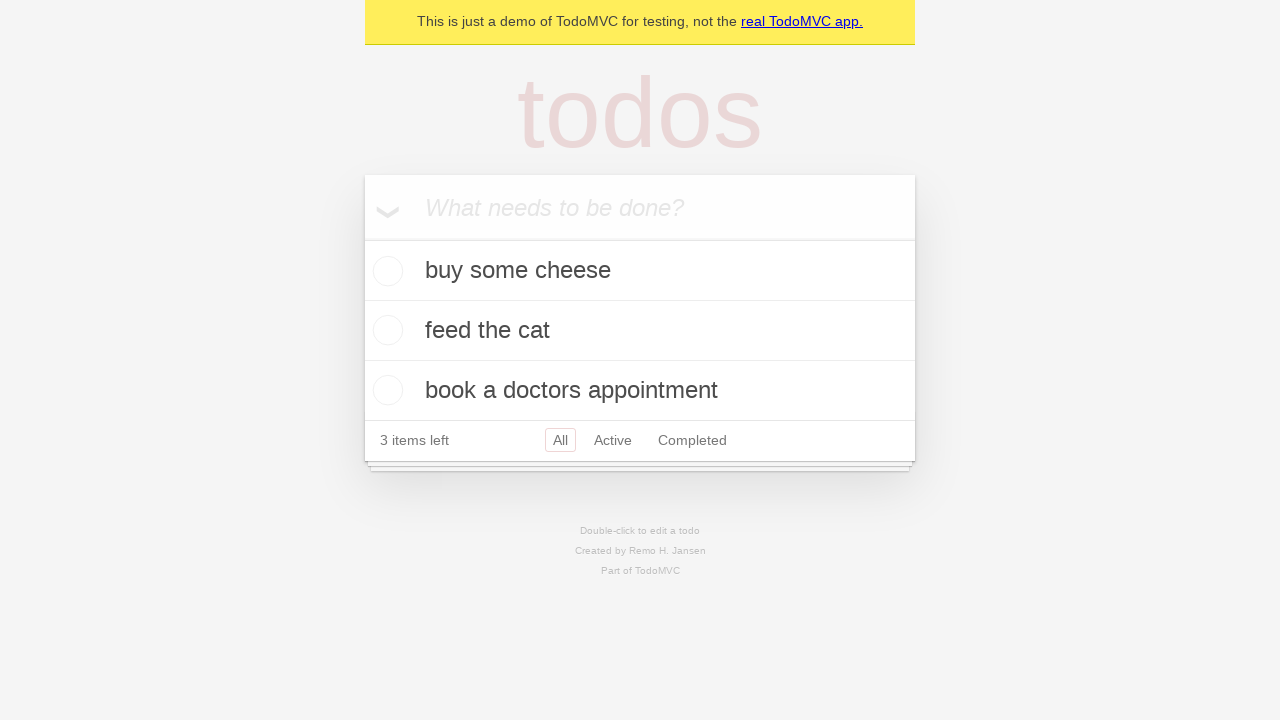

Clicked Active filter at (613, 440) on internal:role=link[name="Active"i]
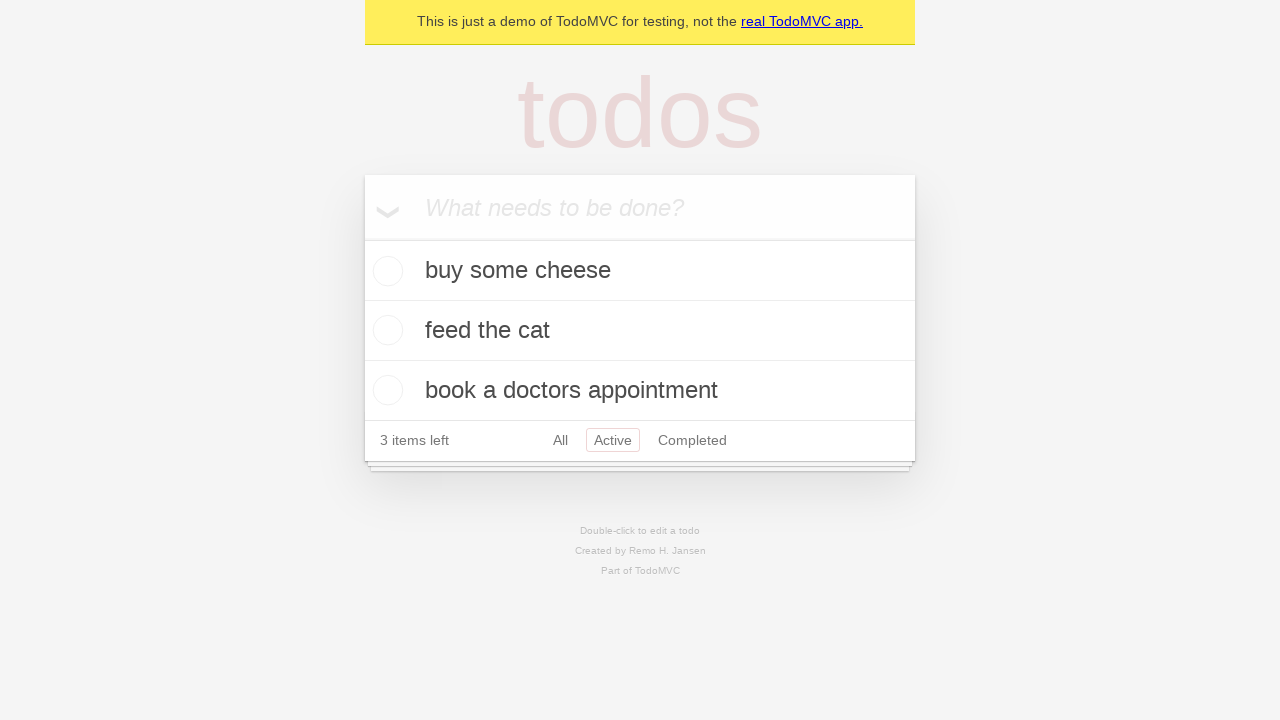

Clicked Completed filter to highlight currently applied filter at (692, 440) on internal:role=link[name="Completed"i]
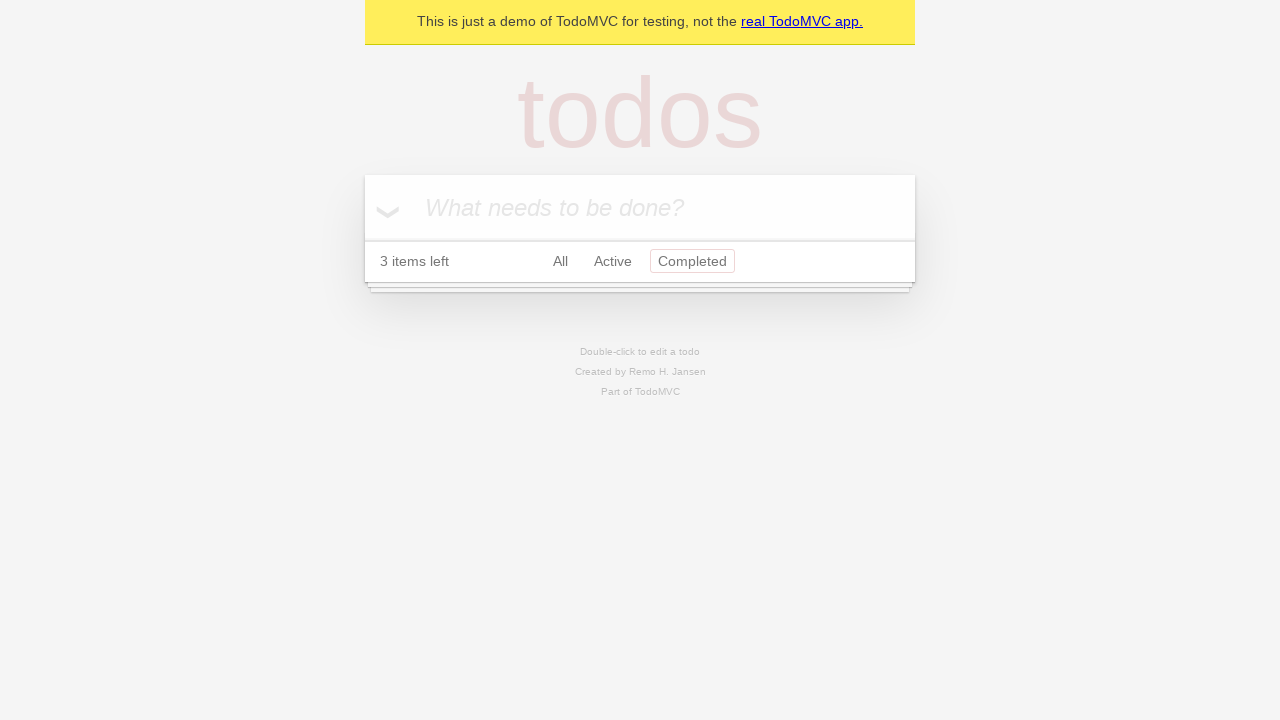

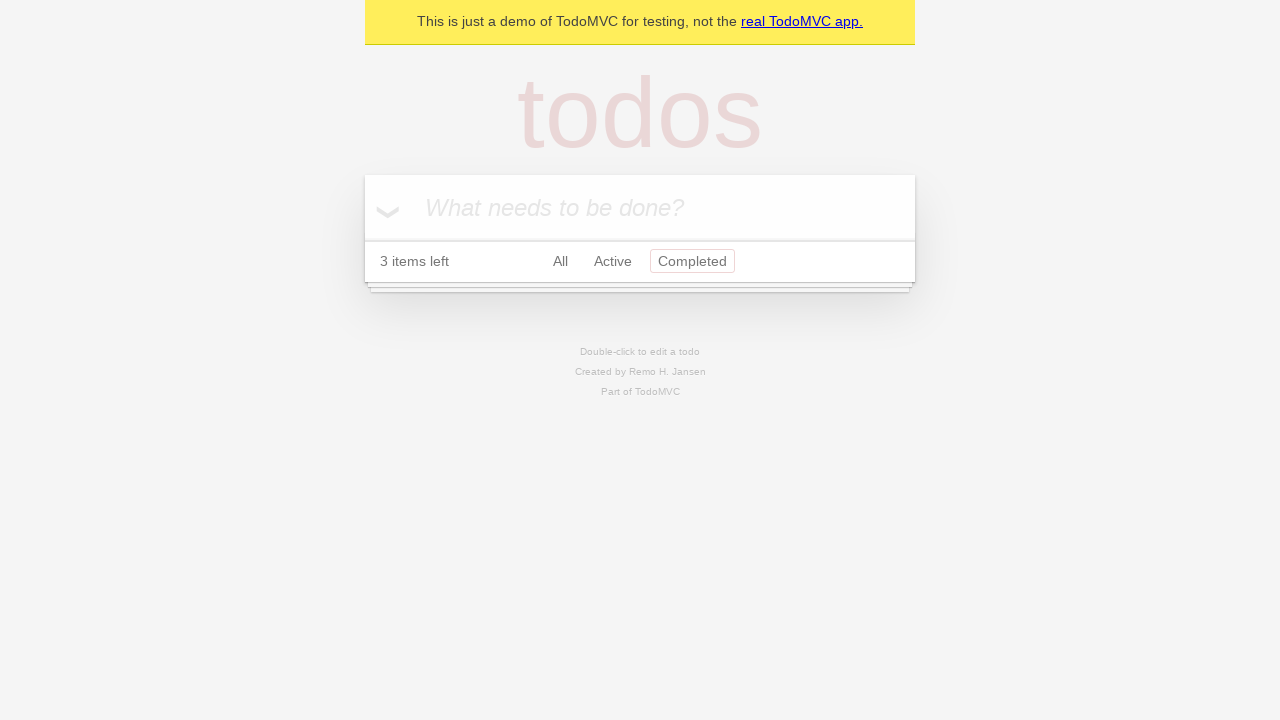